Clicks the Download files link under Chapter 9 and verifies navigation to the download files page

Starting URL: https://bonigarcia.dev/selenium-webdriver-java/

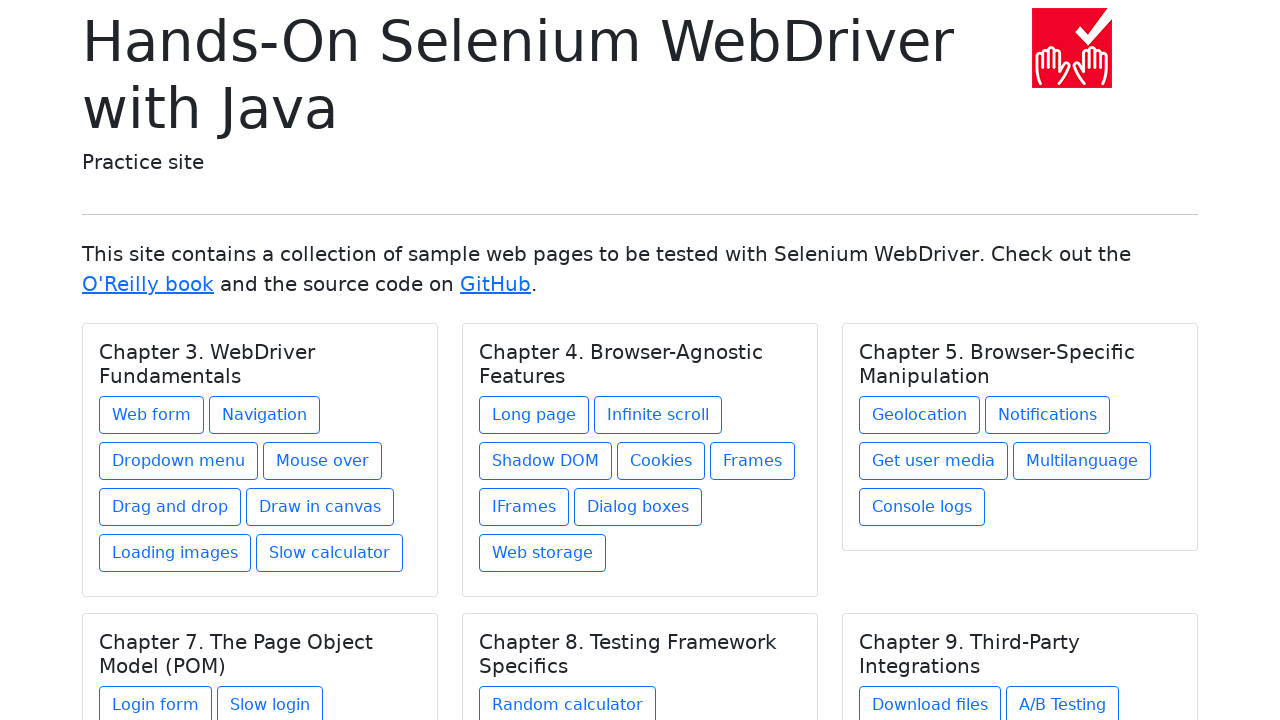

Clicked Download files link under Chapter 9 at (930, 701) on xpath=//h5[text() = 'Chapter 9. Third-Party Integrations']/../a[@href = 'downloa
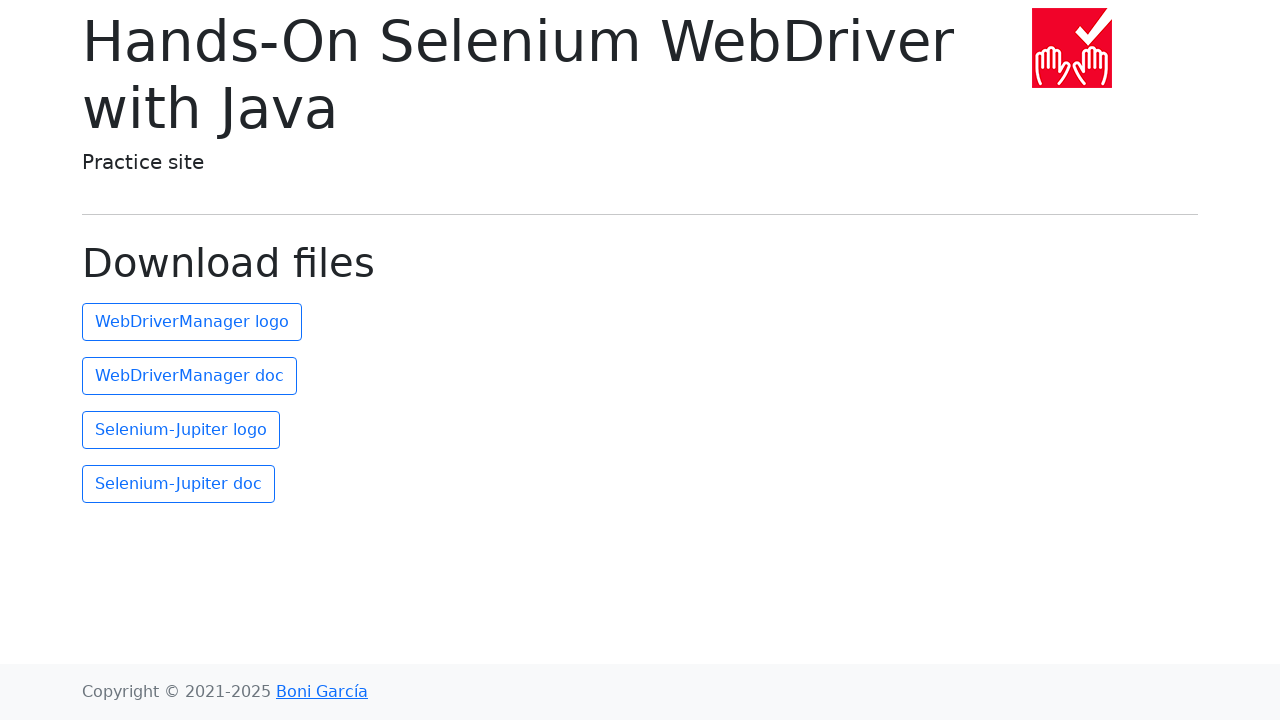

Download files page loaded (display-6 element appeared)
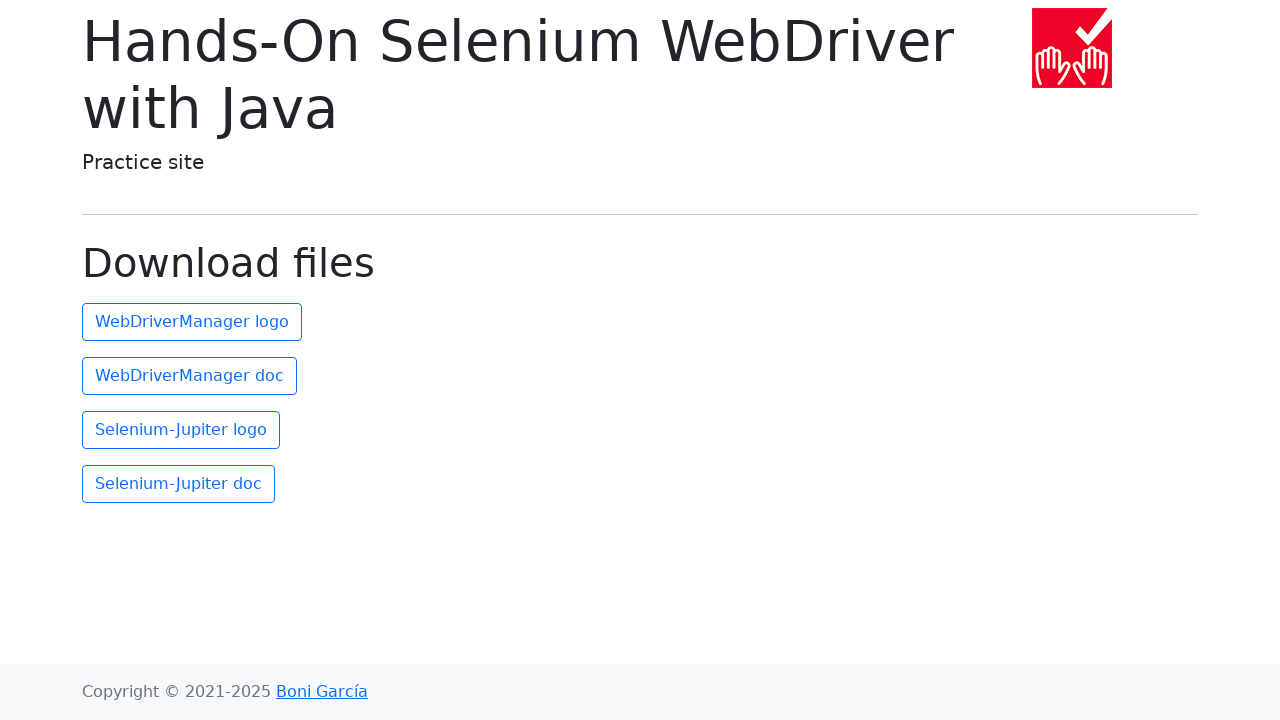

Verified URL is https://bonigarcia.dev/selenium-webdriver-java/download.html
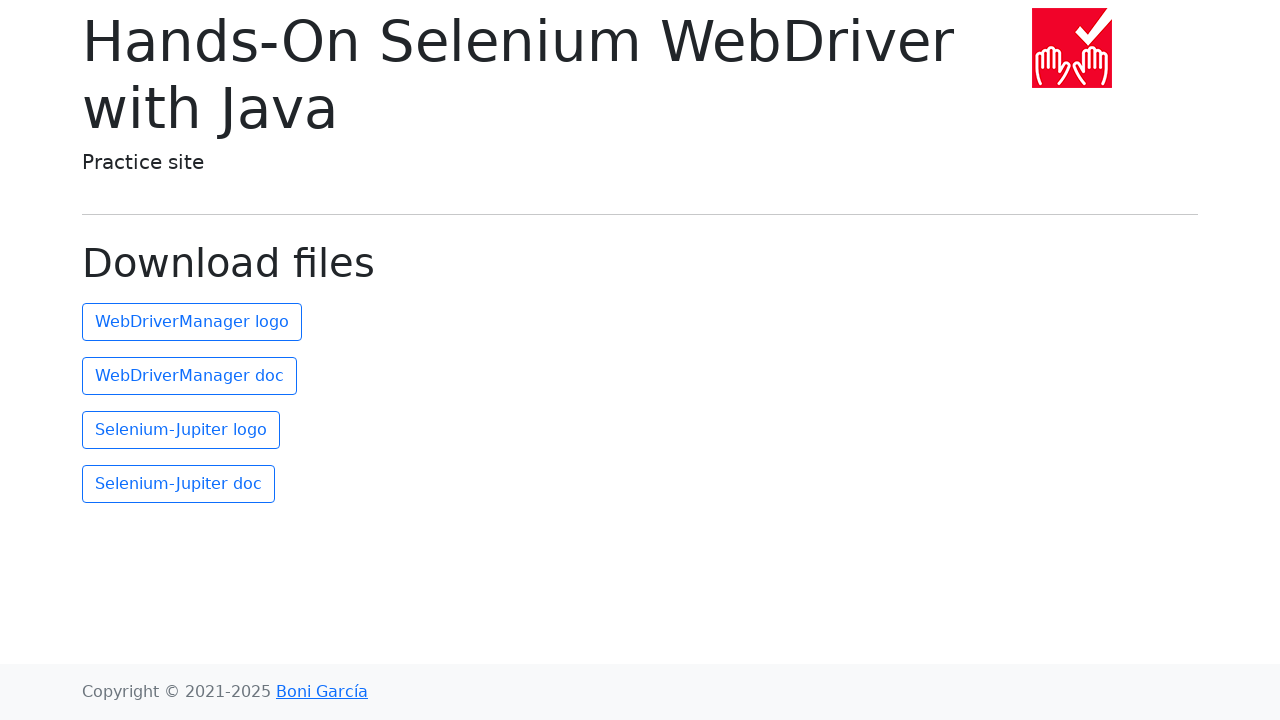

Verified page heading is 'Download files'
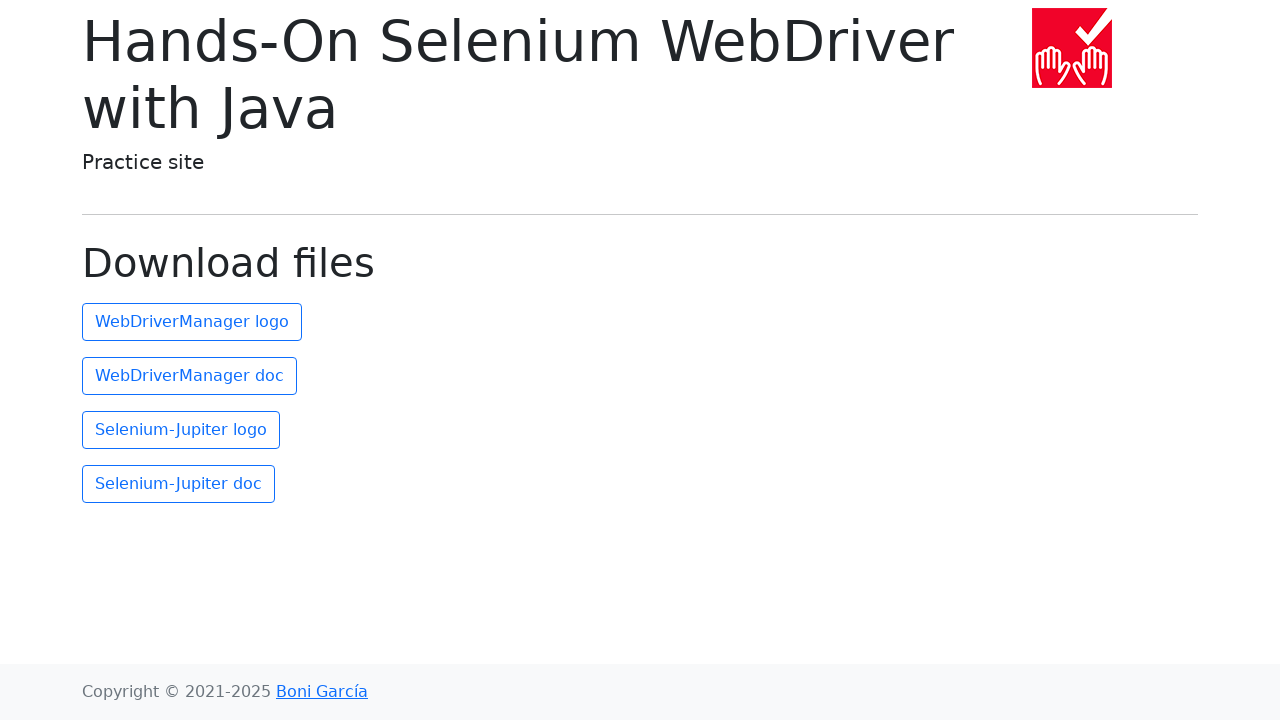

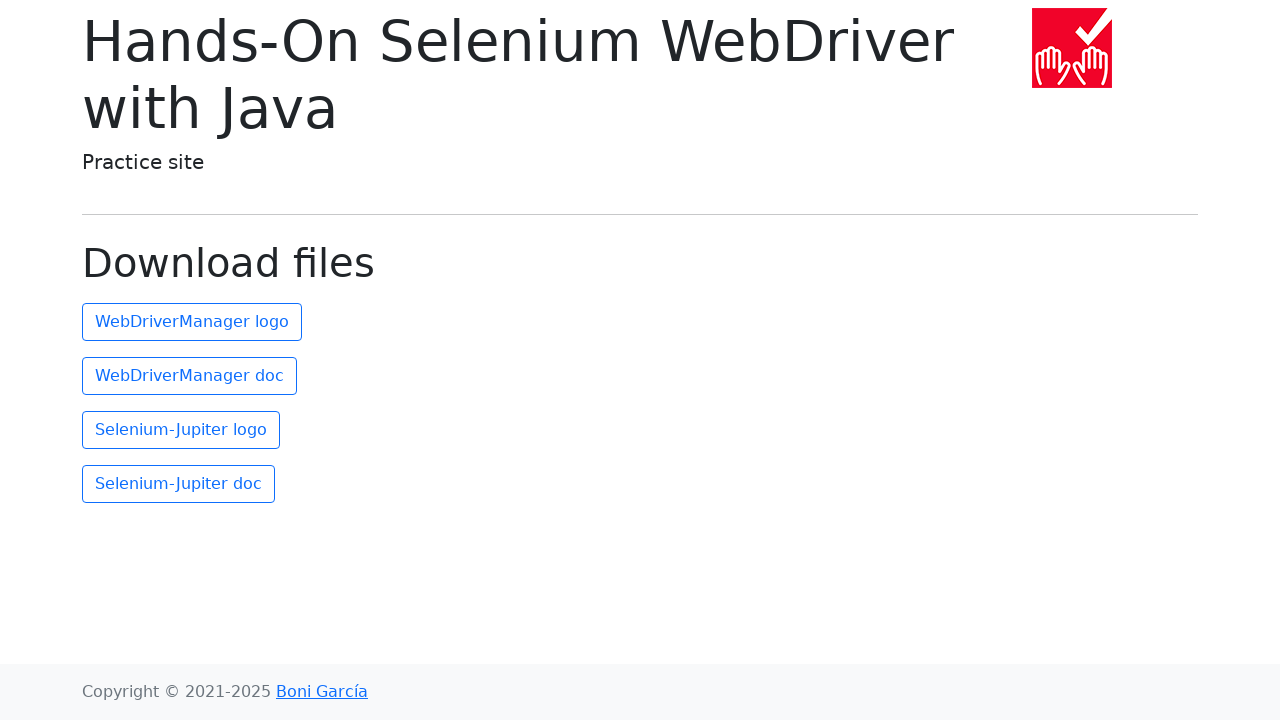